Tests the American Airlines website by clicking on the "Redeem Miles" option in the flight search form and verifying the text changes

Starting URL: https://aa.com

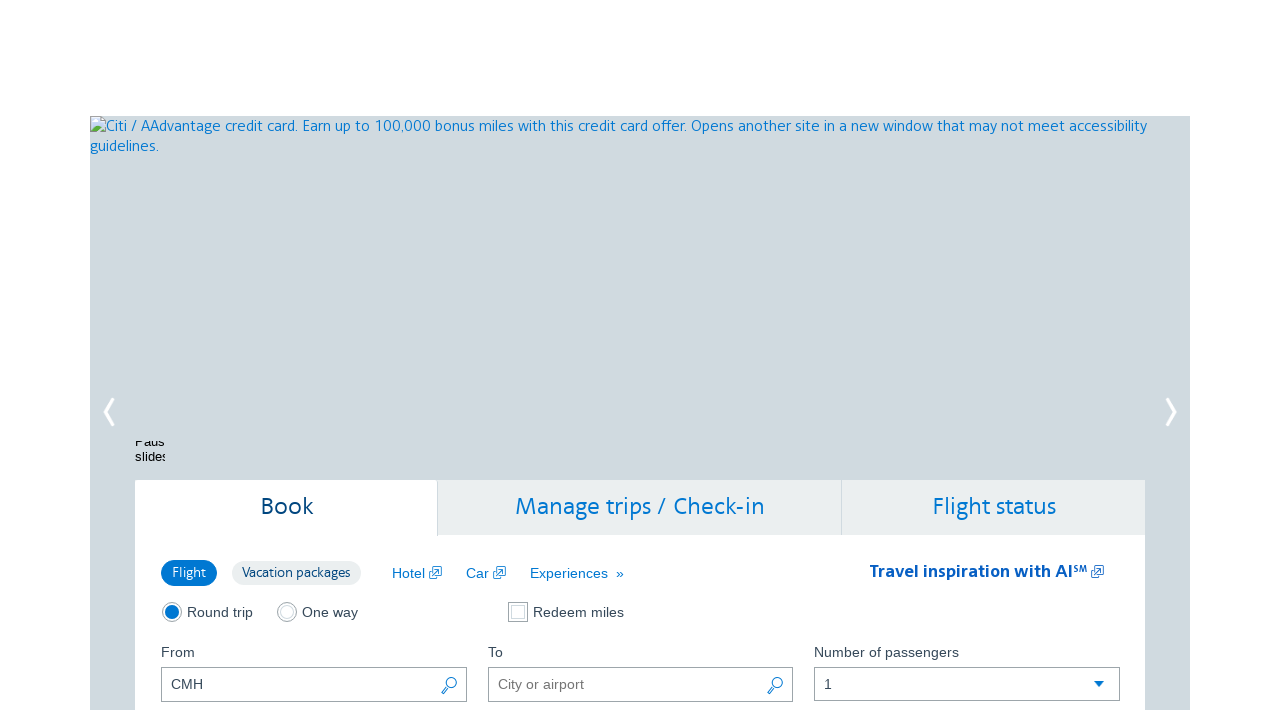

Waited for Redeem Miles option to be visible
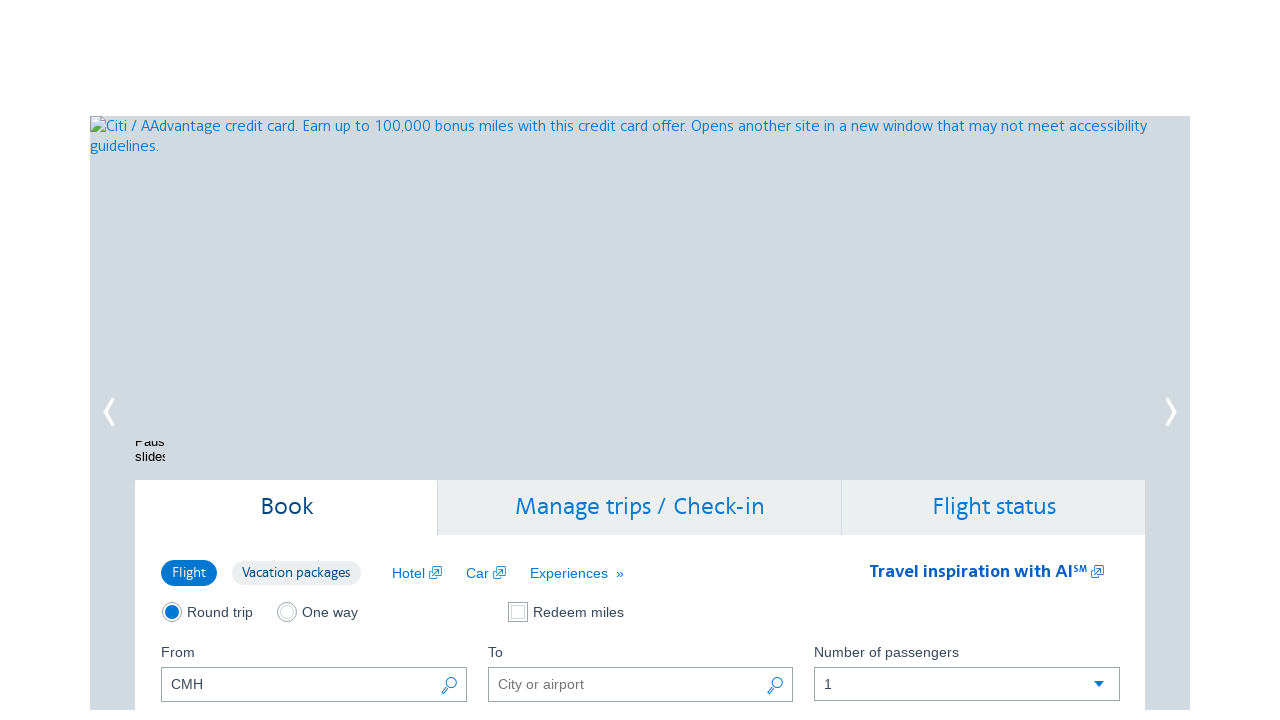

Clicked on the Redeem Miles radio button/label at (565, 612) on xpath=//*[@for='flightSearchForm.tripType.redeemMiles']
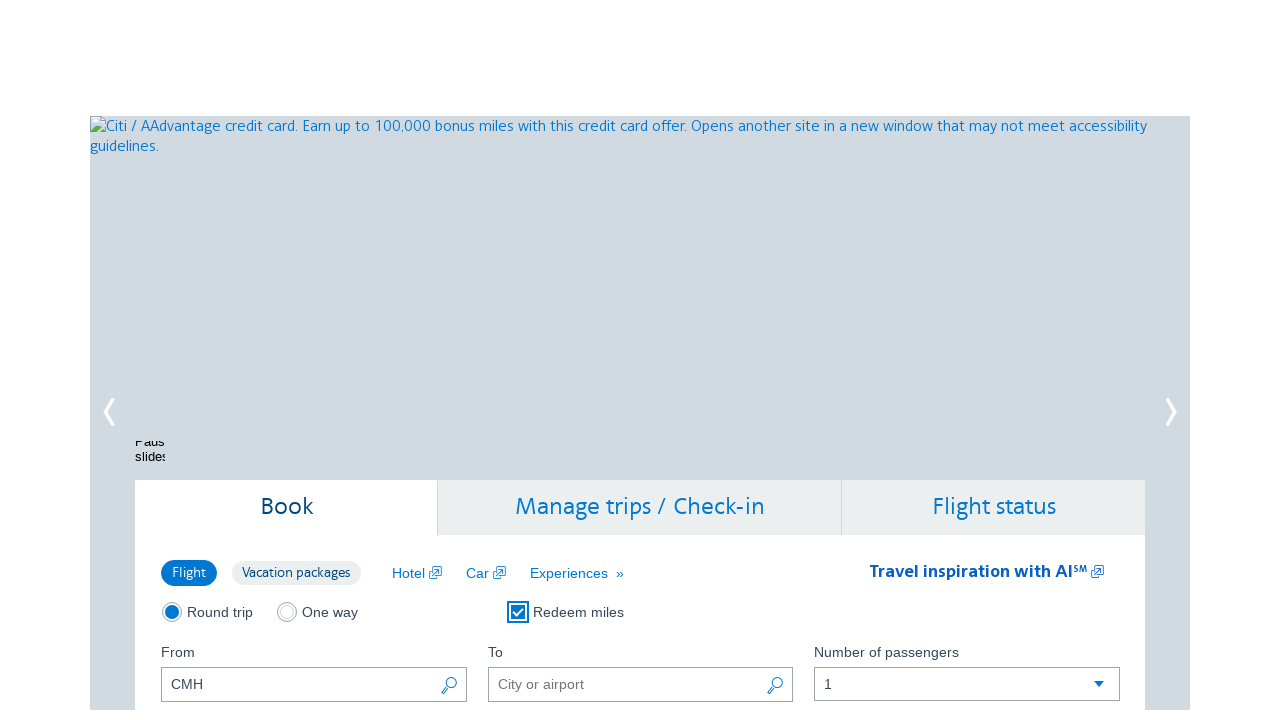

Waited 1 second for selection to take effect
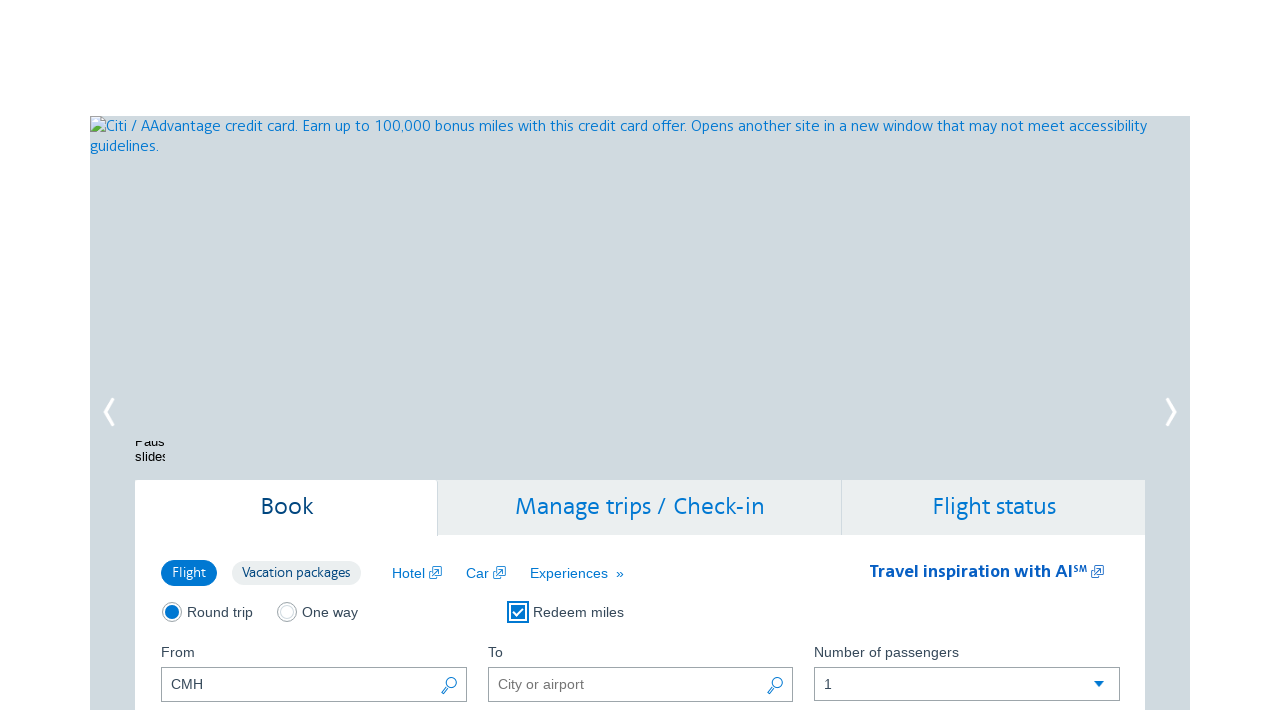

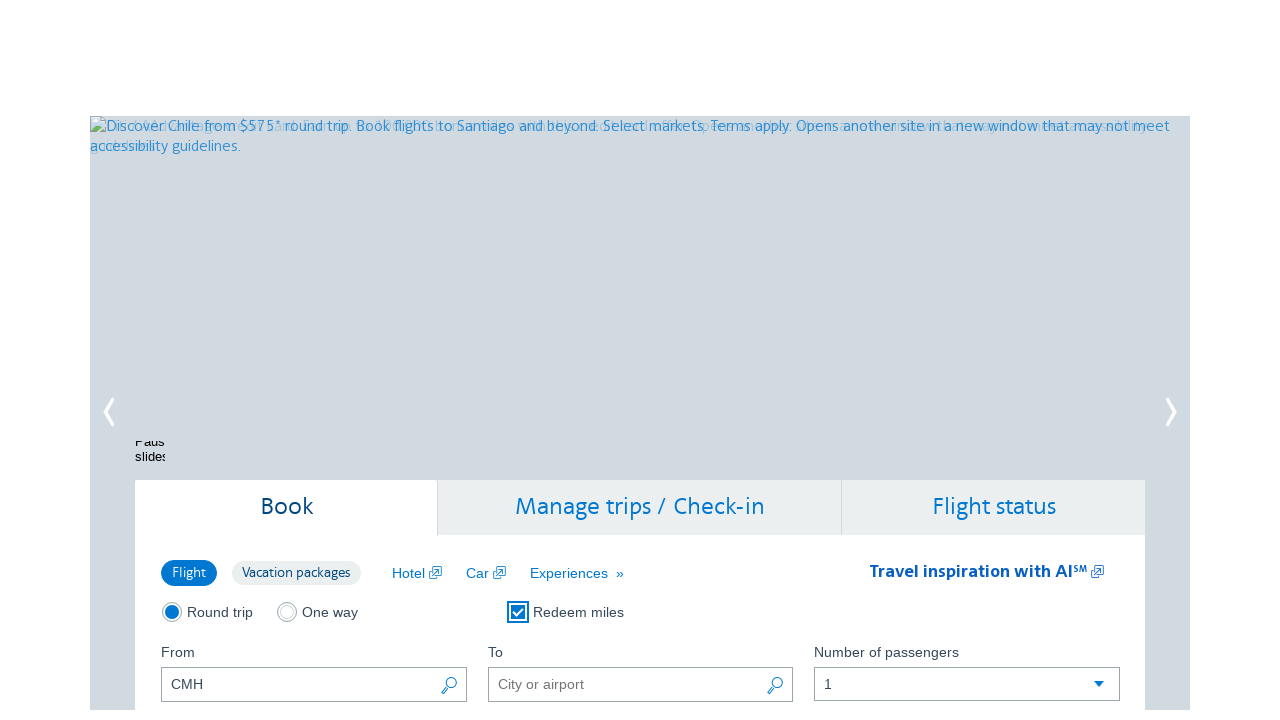